Tests a grocery shopping site by searching for products containing "ca", verifying product count, adding items to cart, and checking the brand logo text

Starting URL: https://rahulshettyacademy.com/seleniumPractise/#/

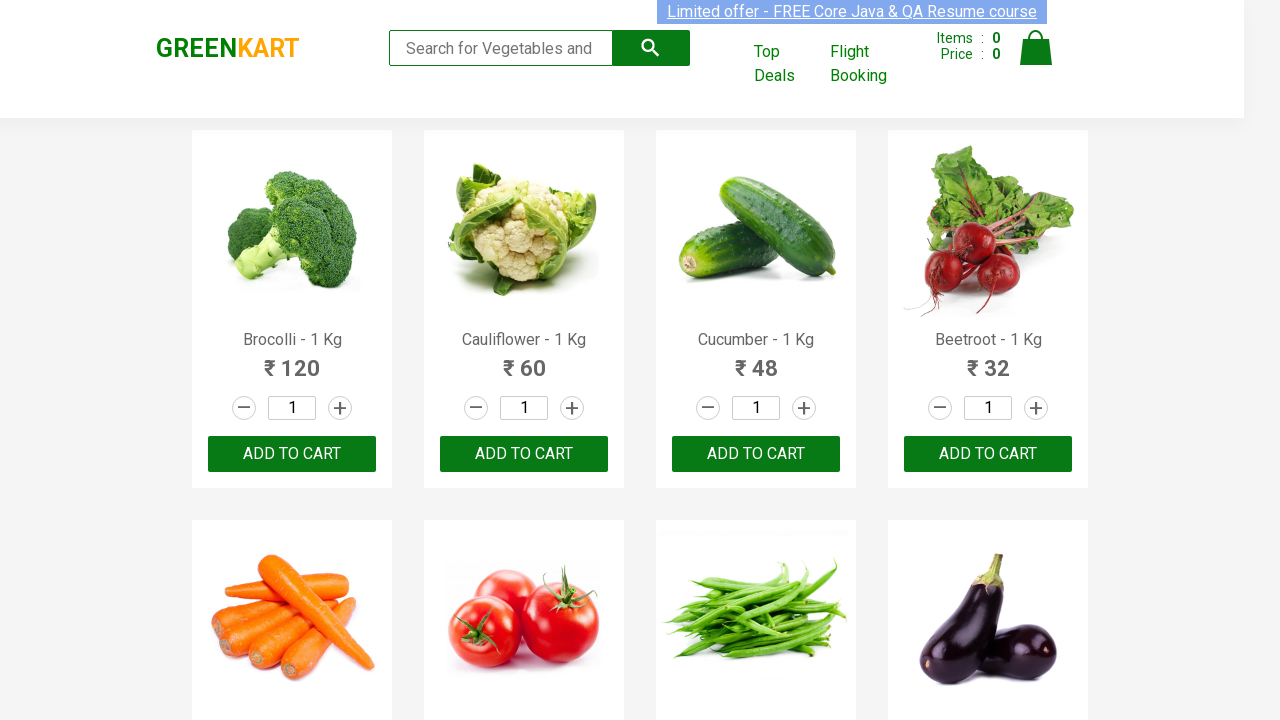

Filled search box with 'ca' on .search-keyword
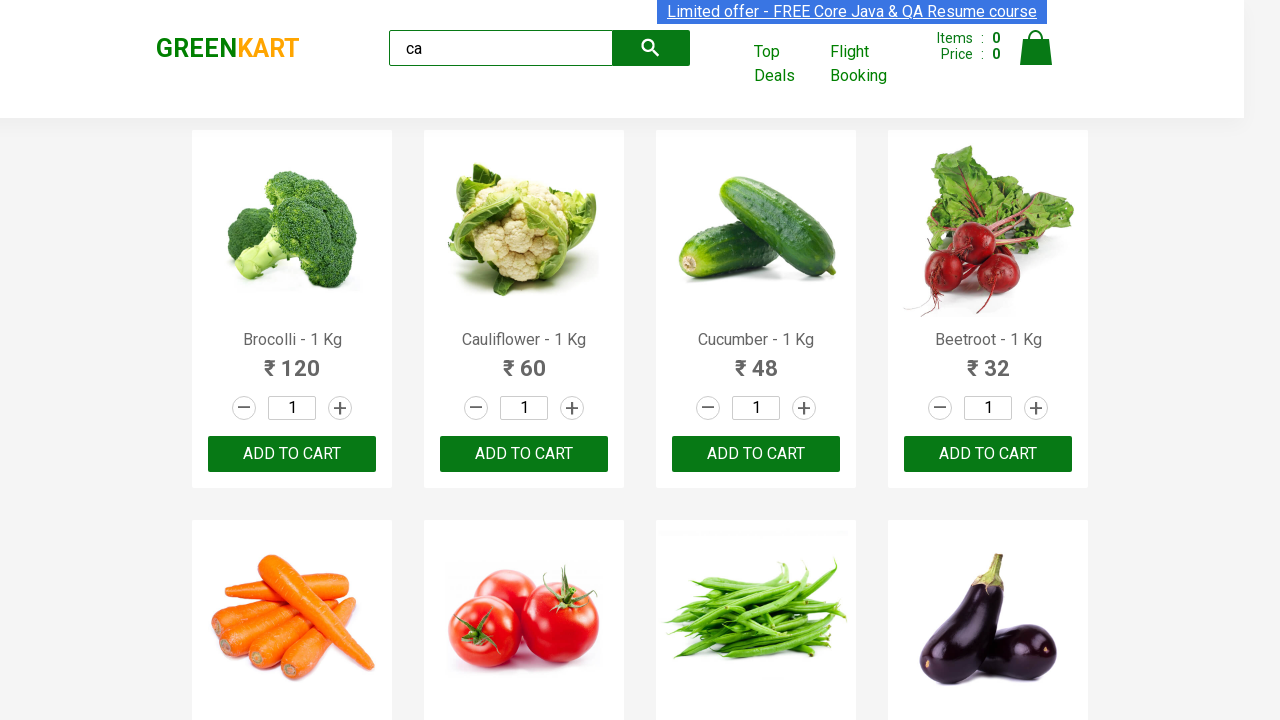

Waited 2 seconds for products to load
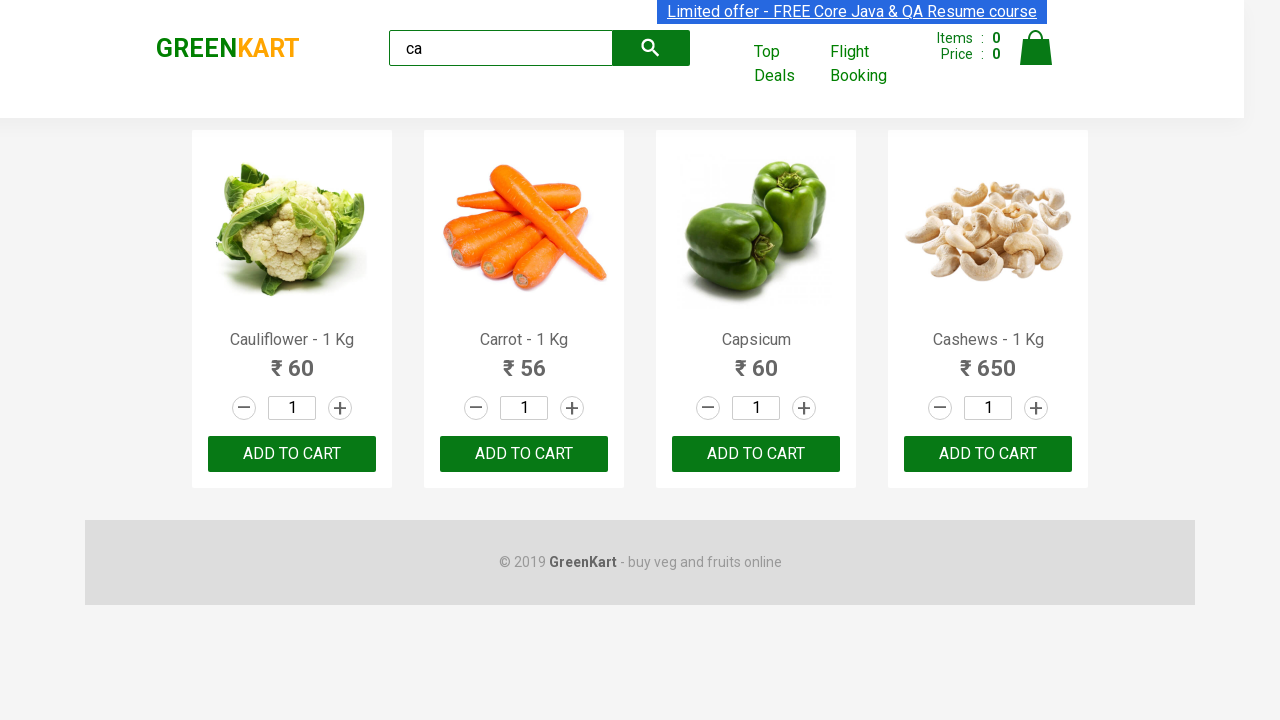

Product elements loaded and visible
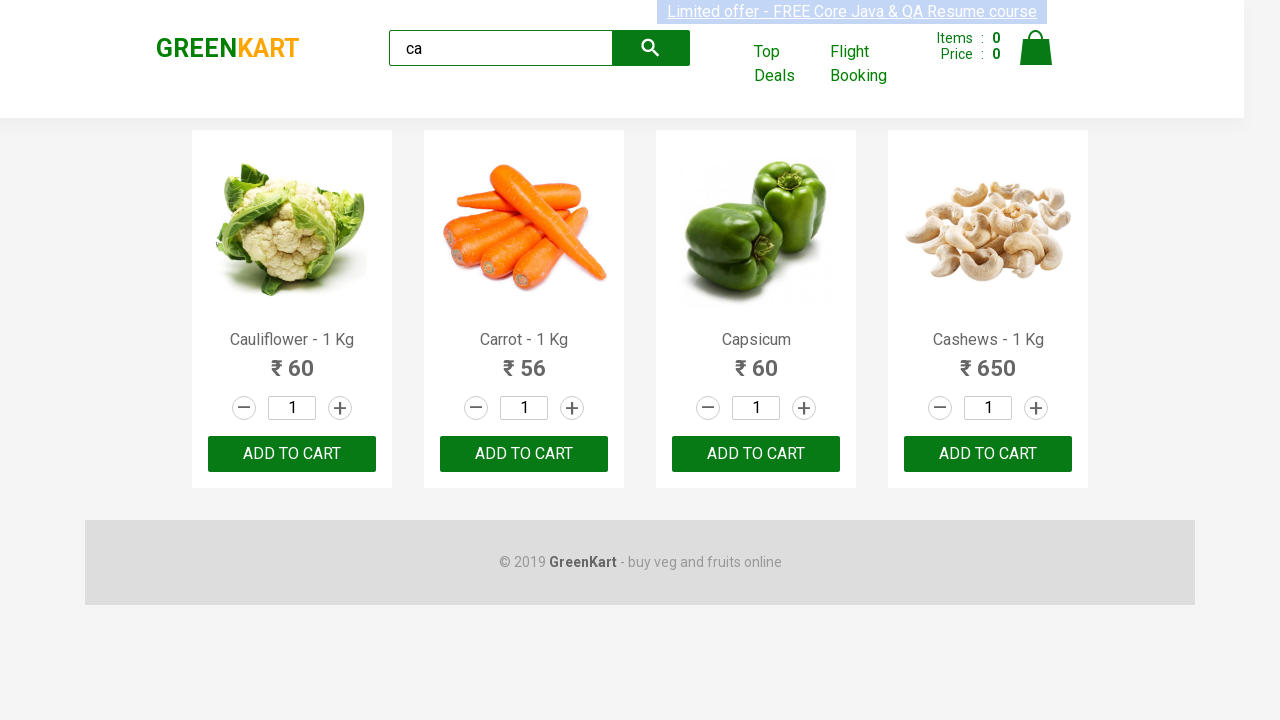

Clicked add to cart button on 3rd product using nth-child selector at (756, 454) on :nth-child(3) > .product-action > button
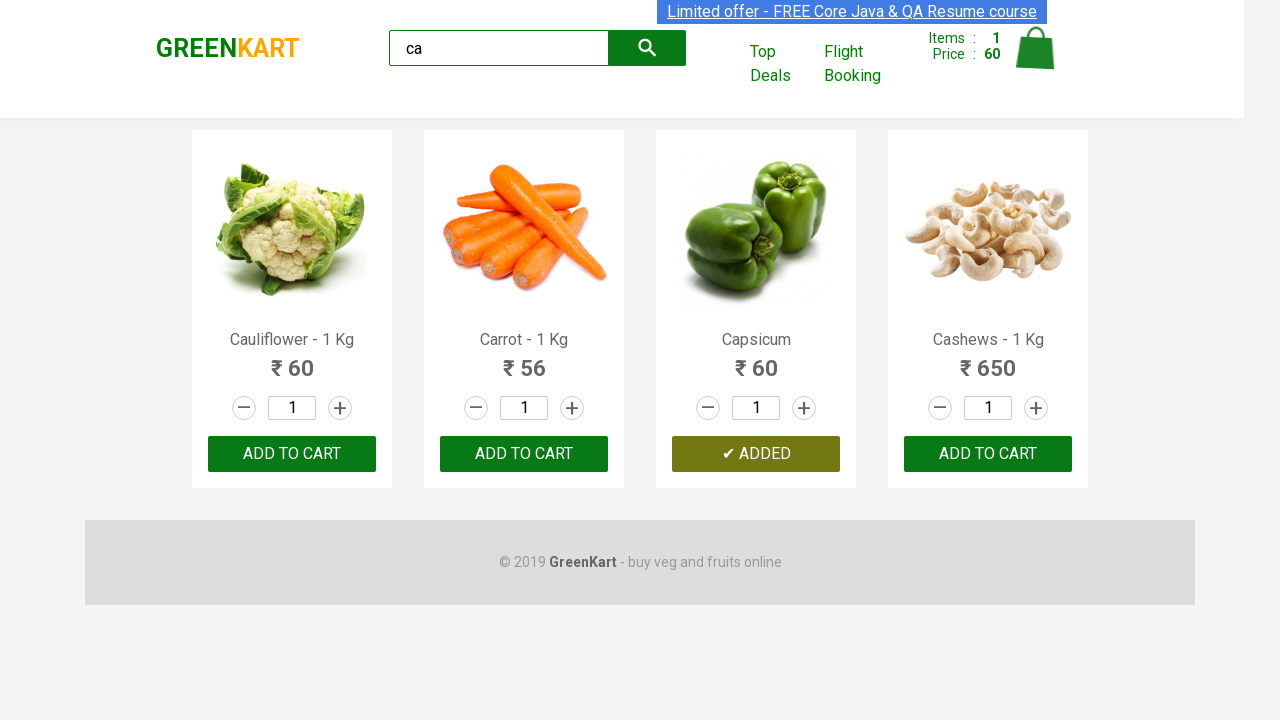

Clicked ADD TO CART button on 3rd product using nth() locator at (756, 454) on .products .product >> nth=2 >> button:has-text('ADD TO CART')
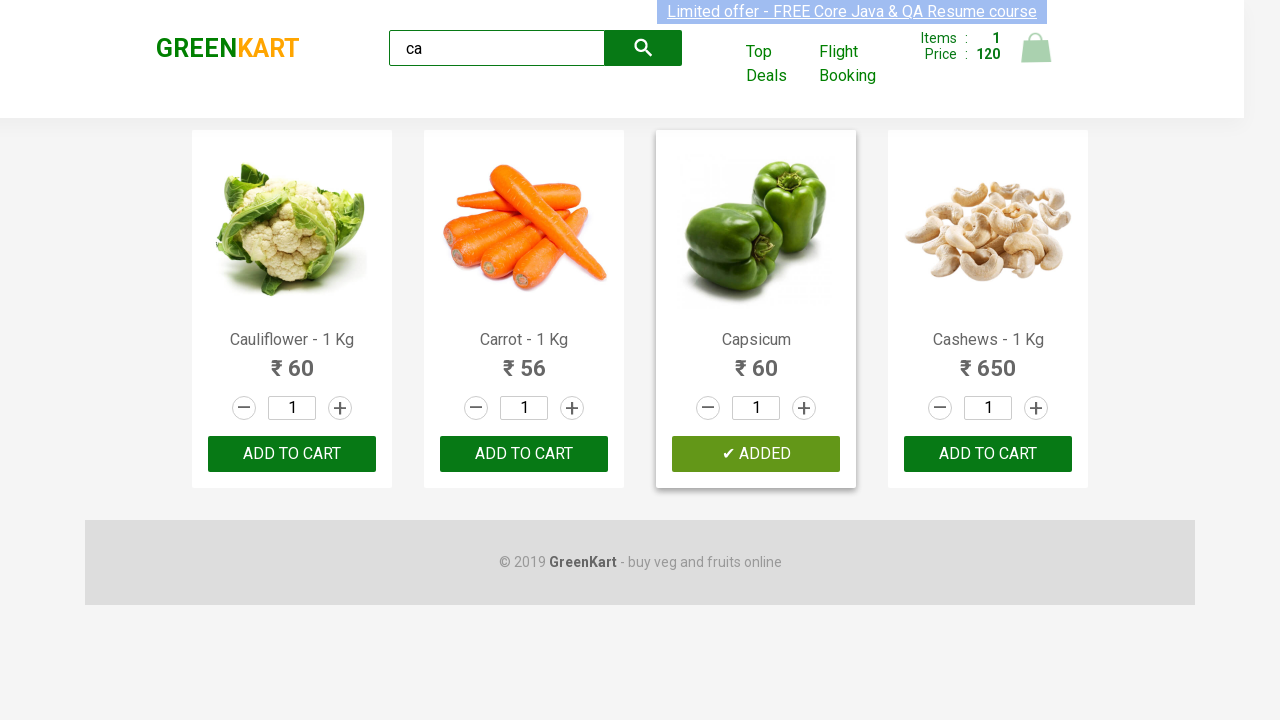

Found 4 products in search results for 'ca'
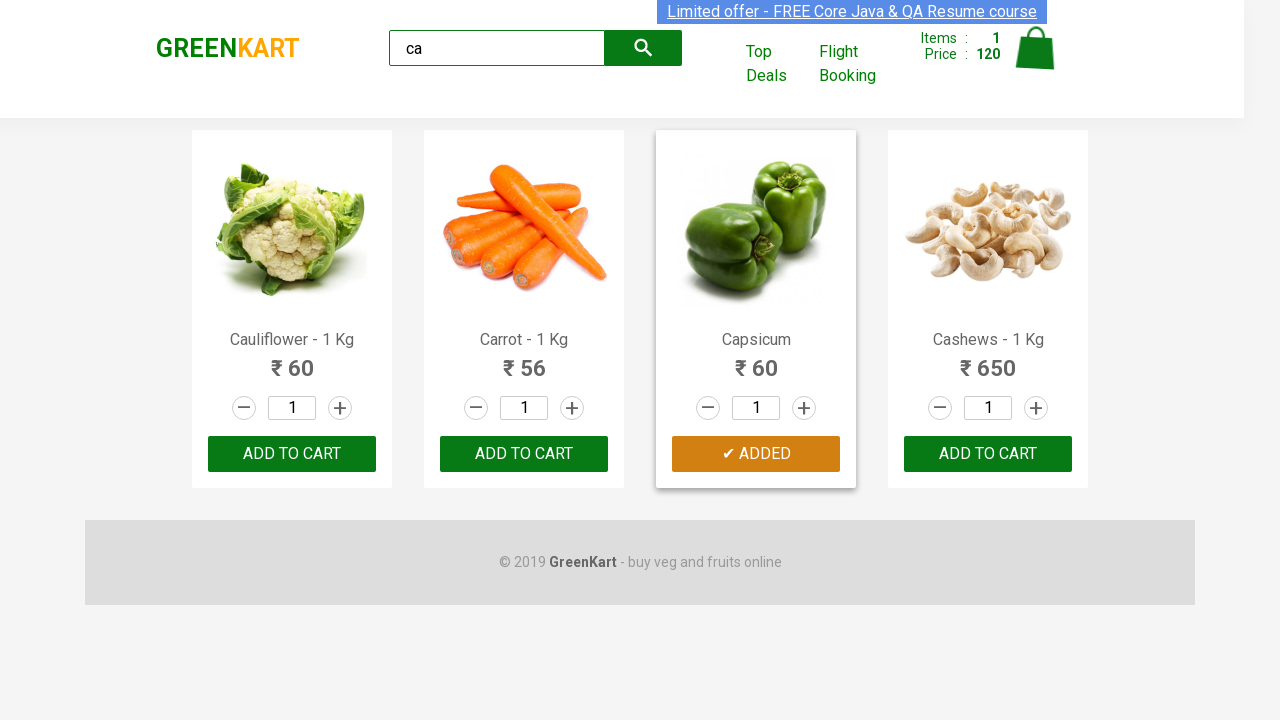

Found and clicked add to cart for Cashews product at index 3 at (988, 454) on .products .product >> nth=3 >> button
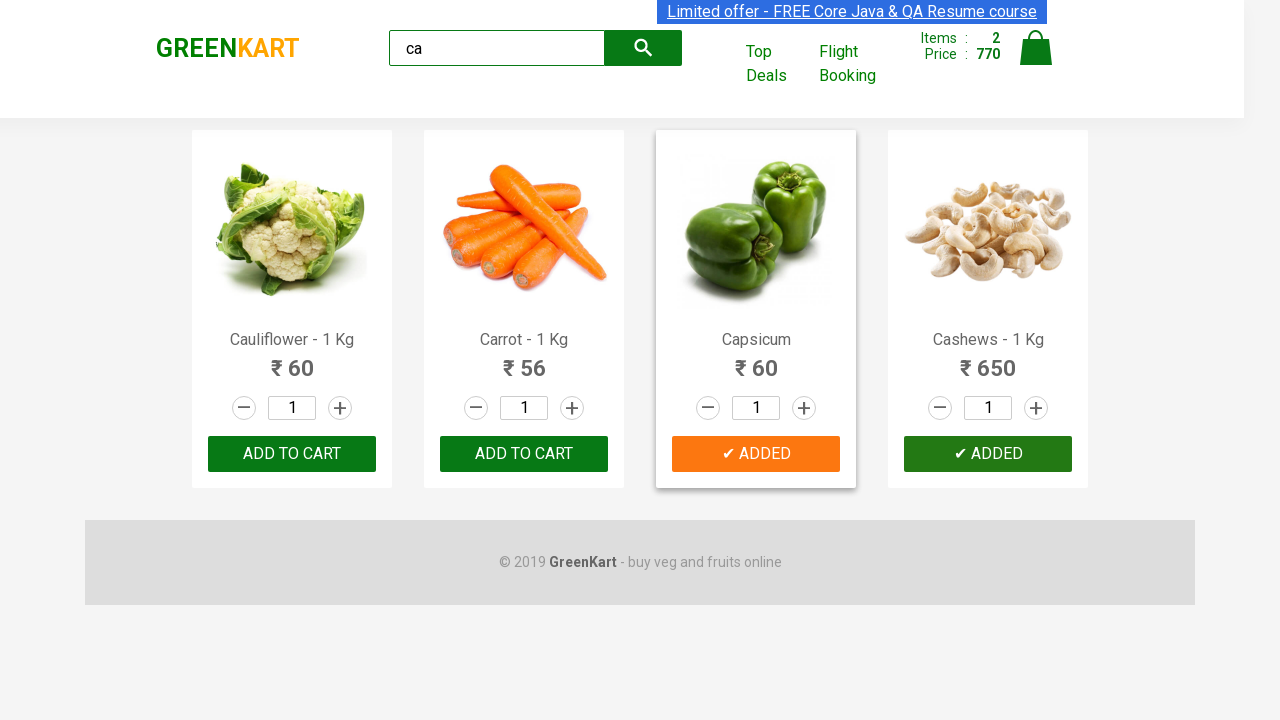

Brand logo element loaded
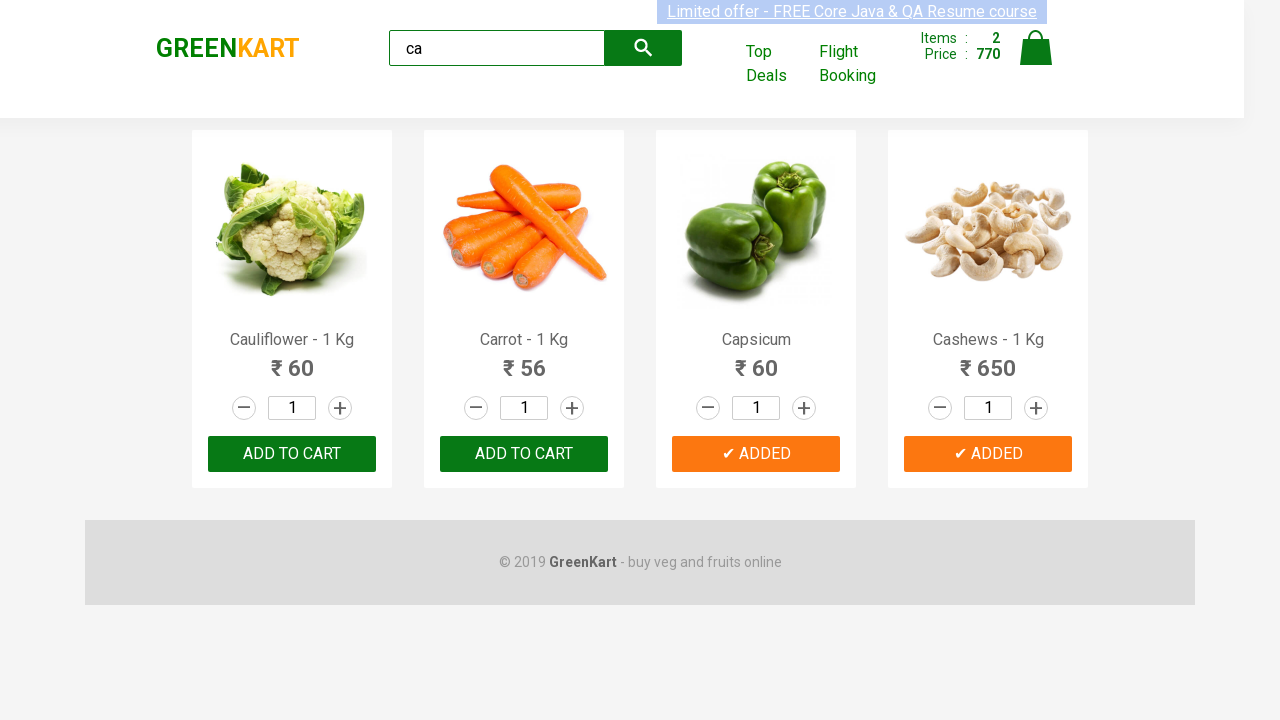

Verified brand logo text is 'GREENKART'
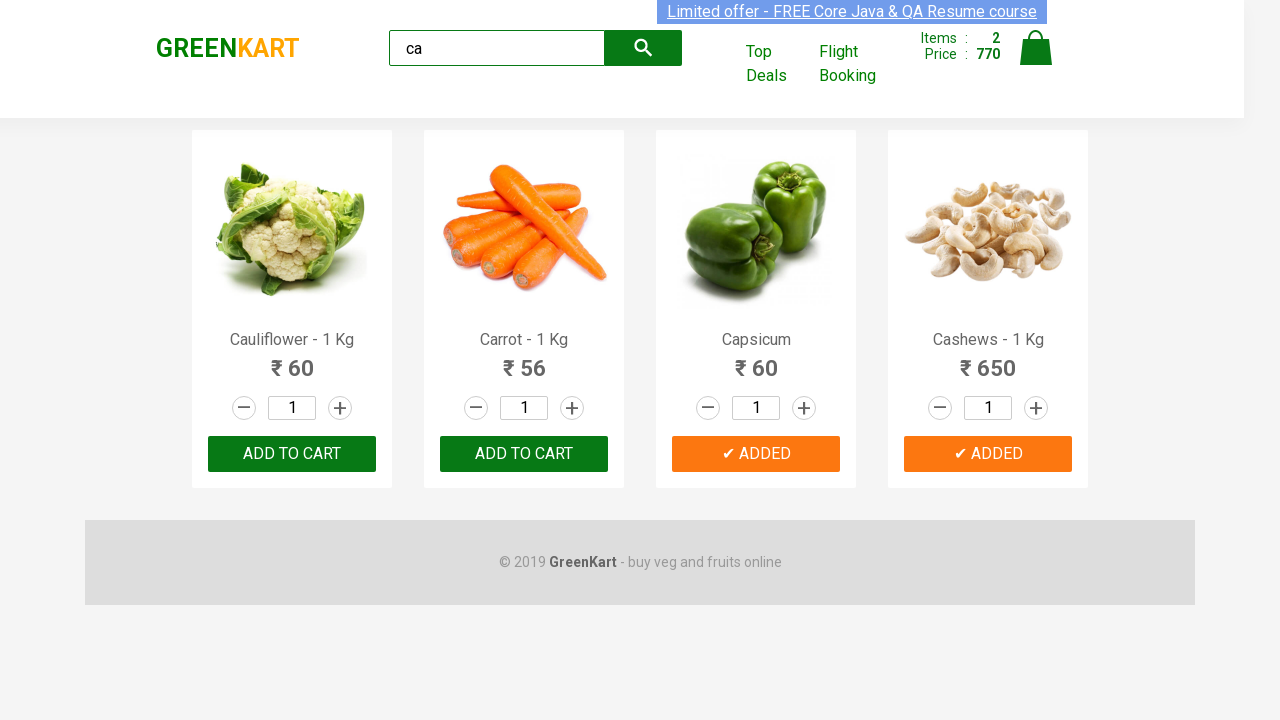

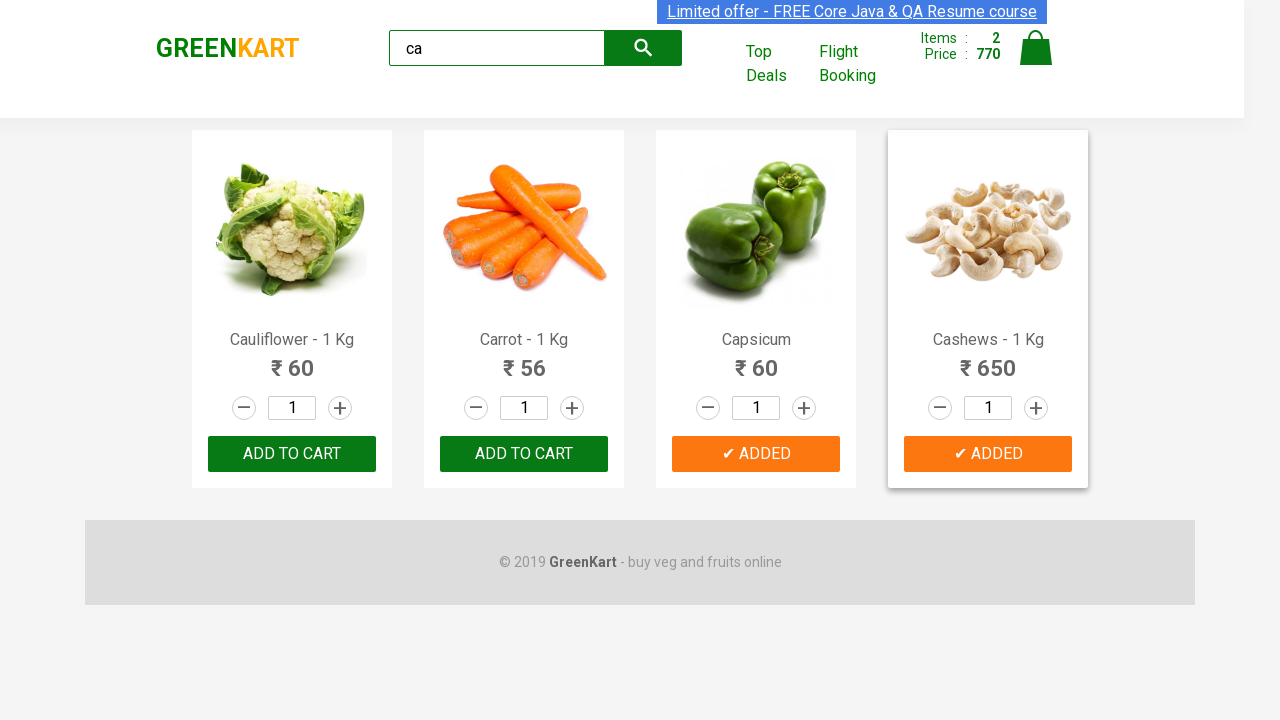